Tests drag-and-drop functionality on jQueryUI demo page by dragging an element into a drop target within an iframe and verifying the action was successful.

Starting URL: https://jqueryui.com/droppable/

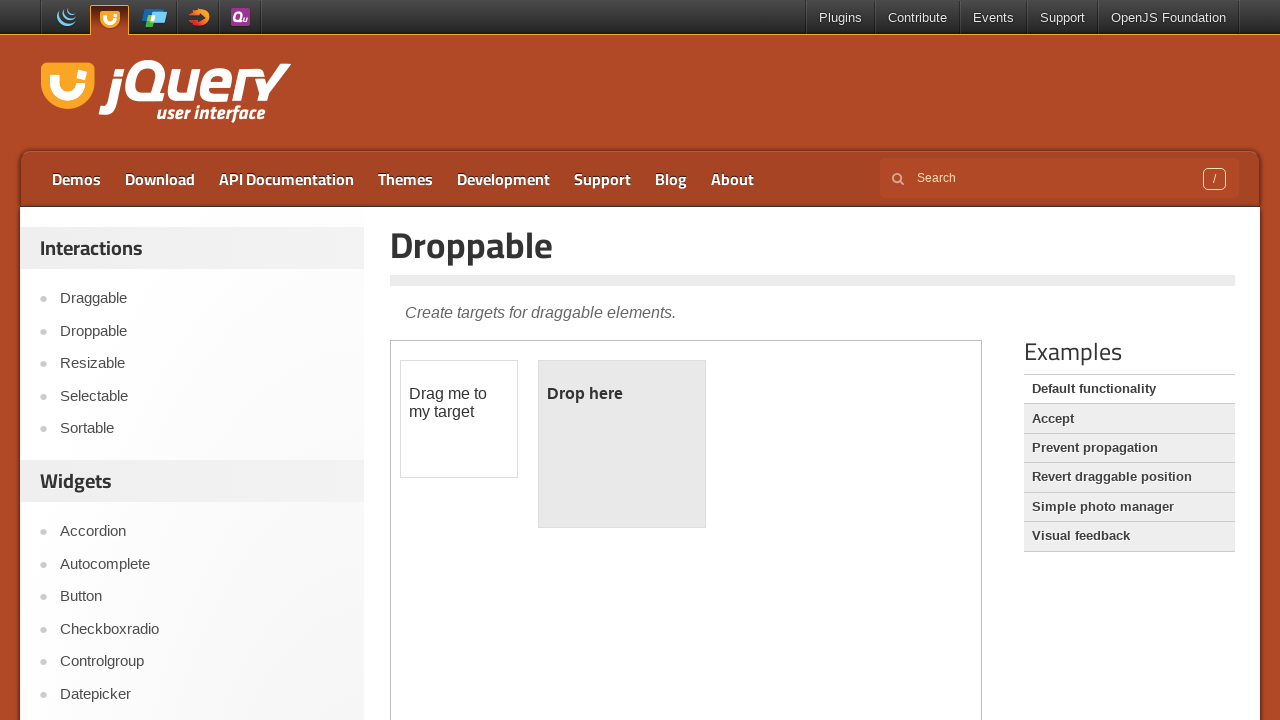

Located iframe containing draggable elements
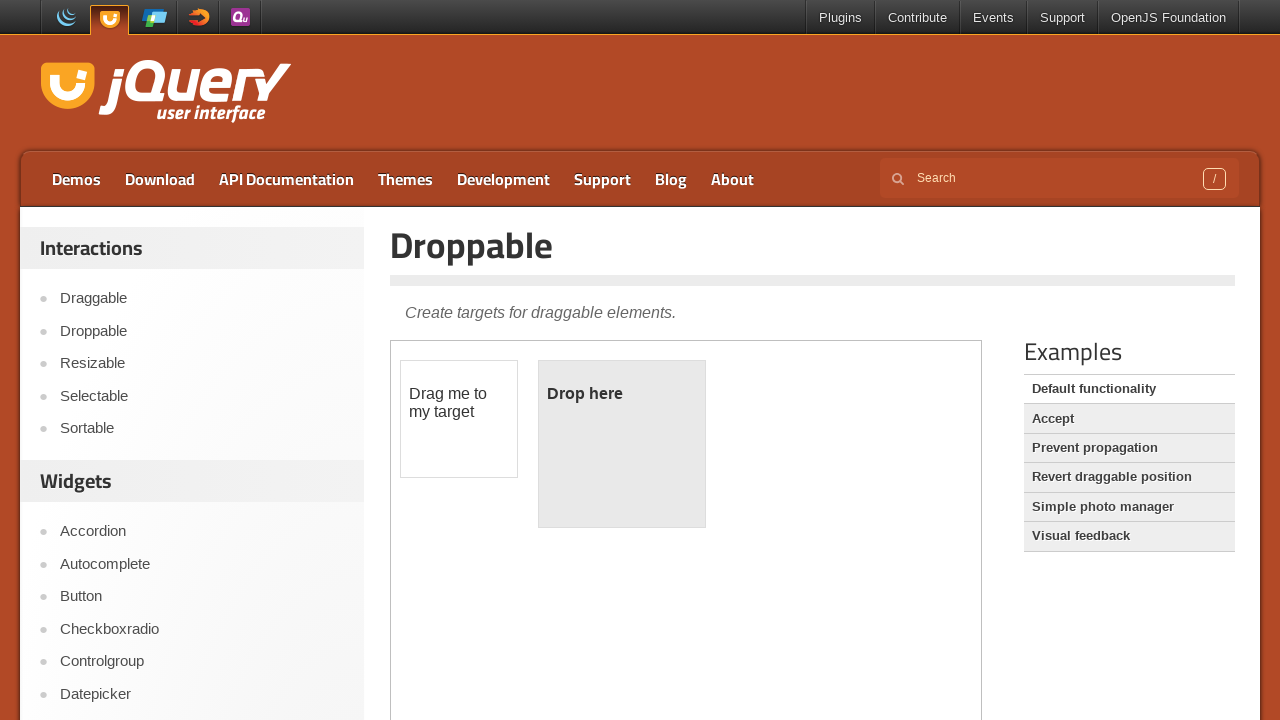

Located draggable source element
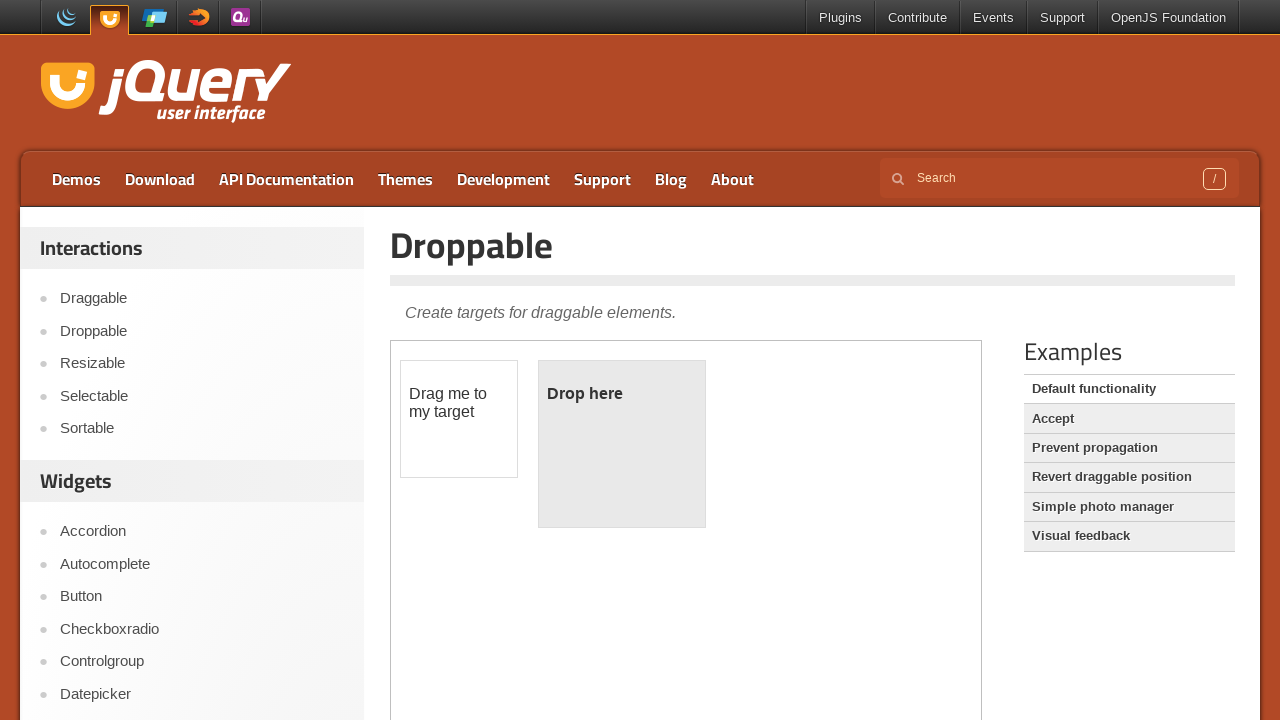

Located droppable target element
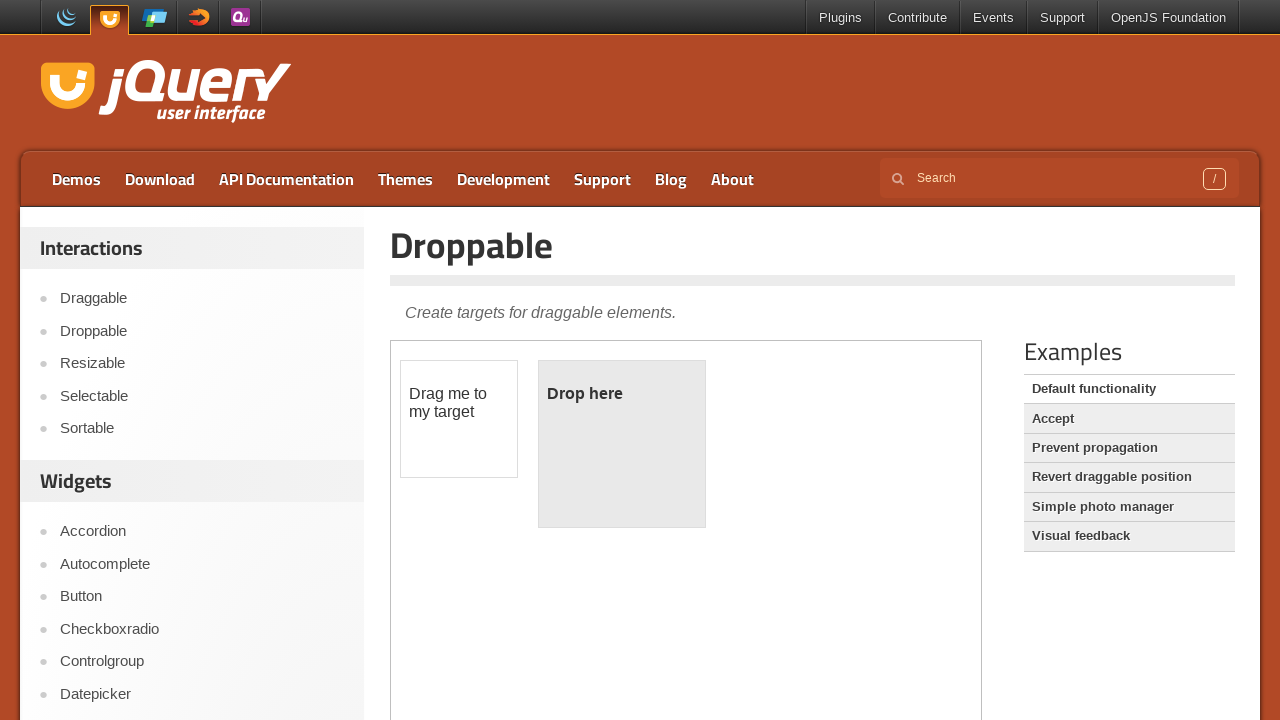

Dragged source element to target element at (622, 444)
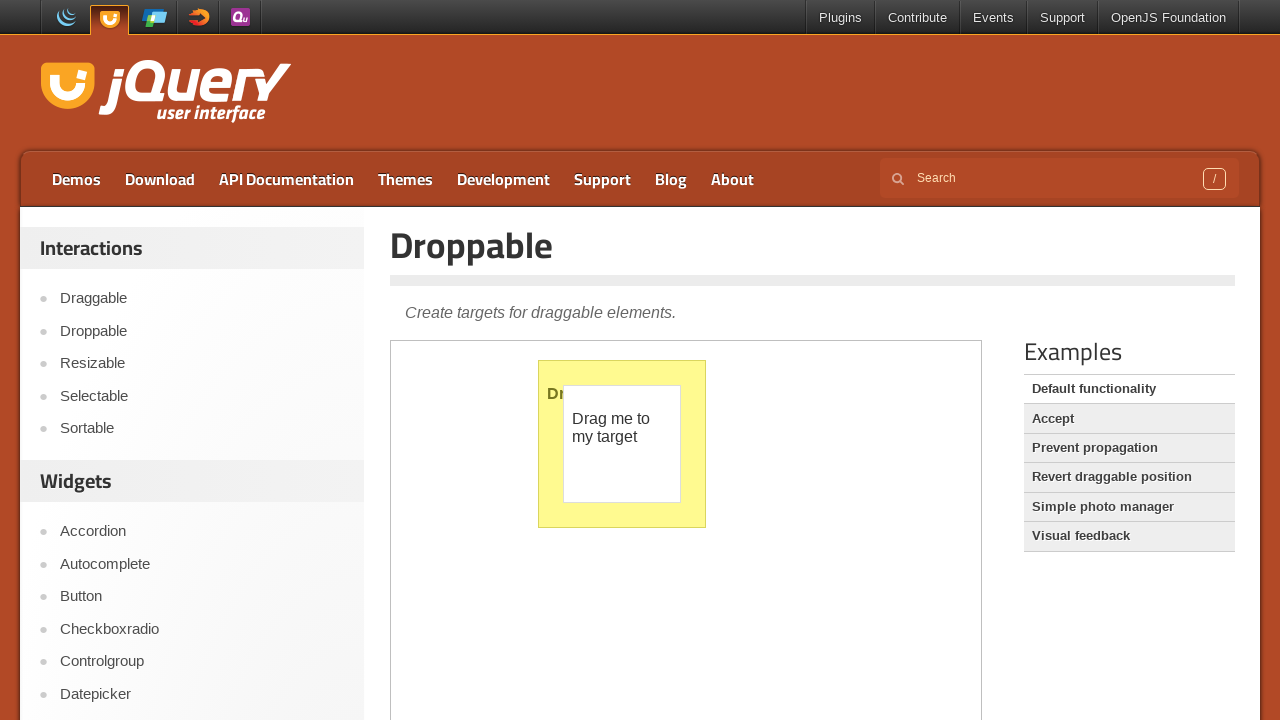

Verified target element contains 'Dropped!' text
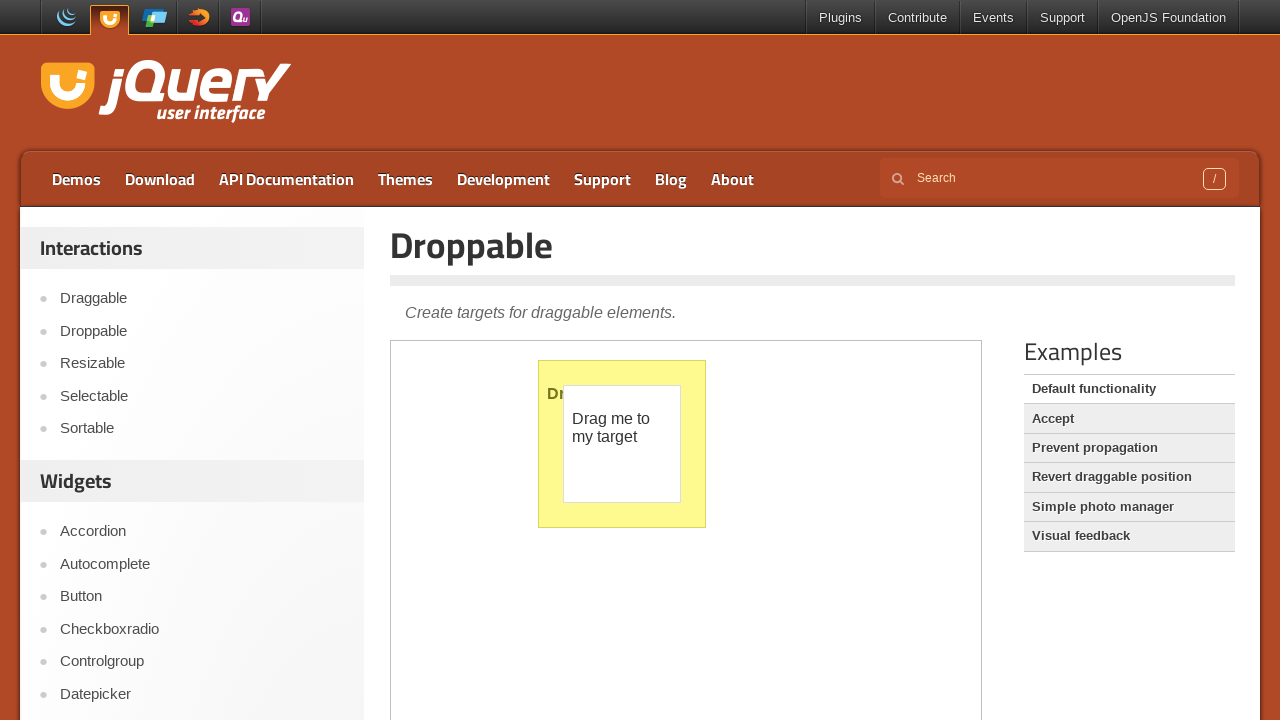

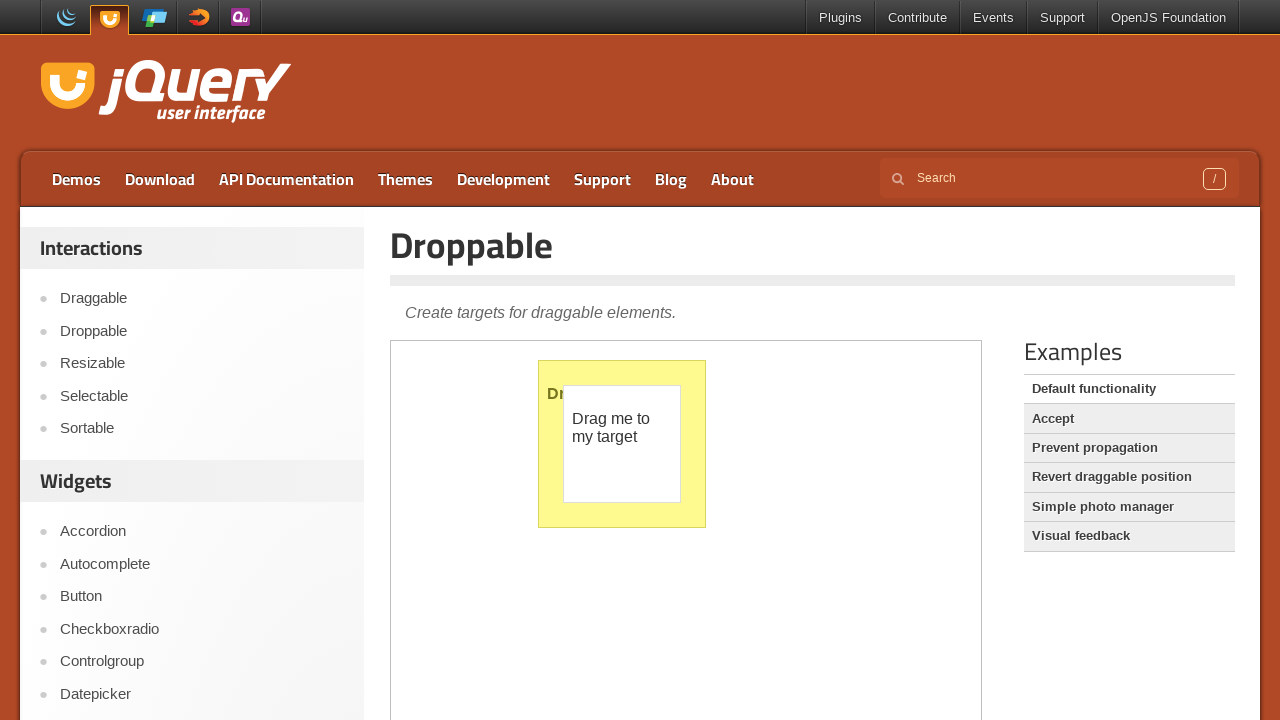